Tests a web form by entering text in a text box and submitting the form, then verifying a success message is displayed

Starting URL: https://www.selenium.dev/selenium/web/web-form.html

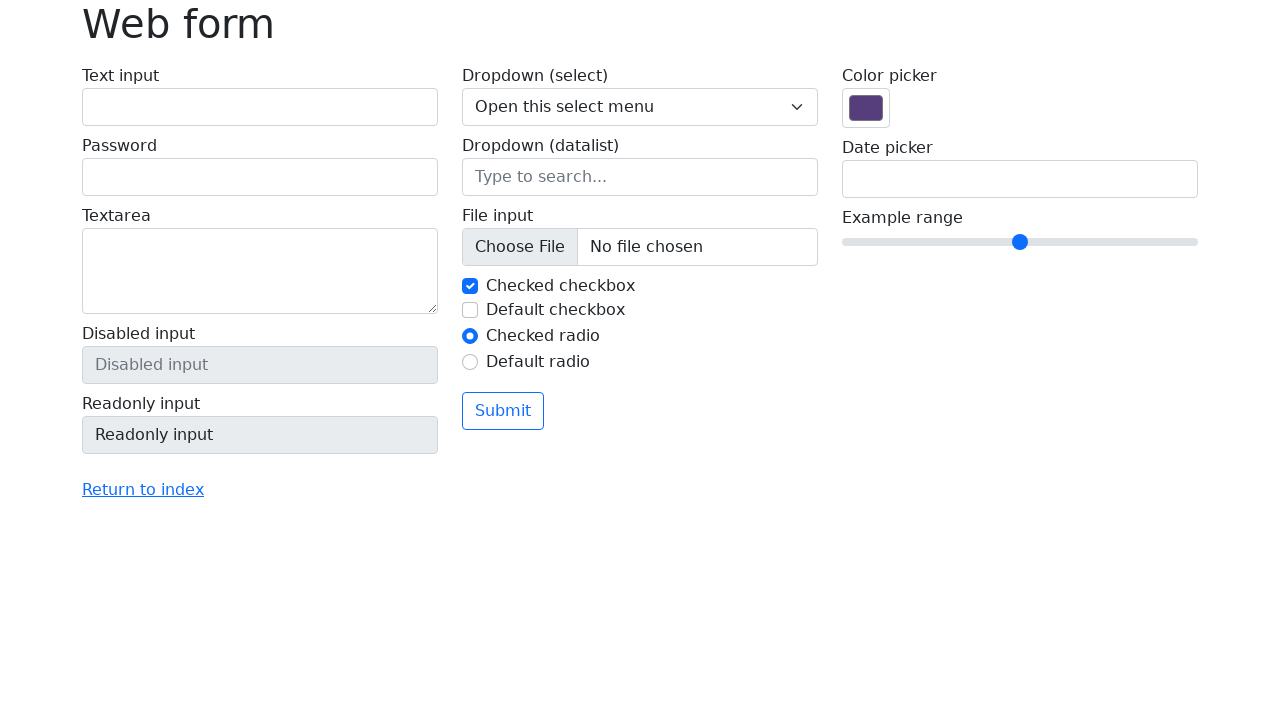

Filled text box with 'Selenium' on input[name='my-text']
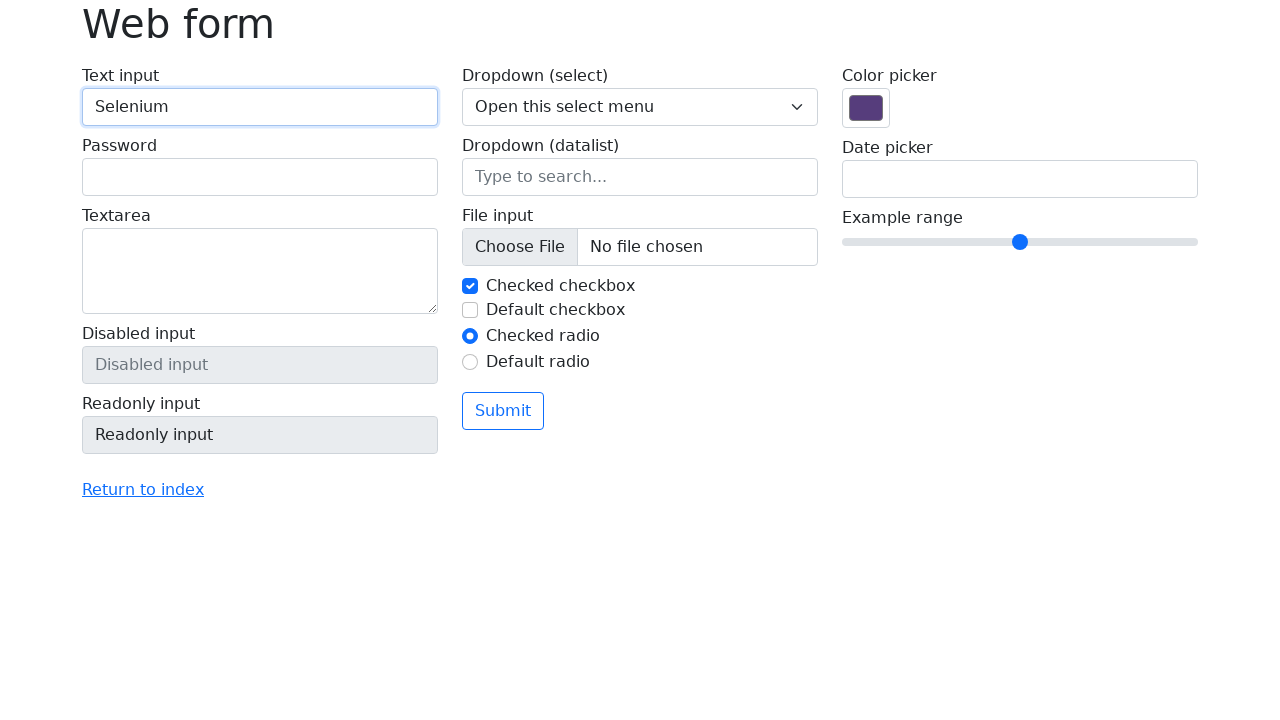

Clicked submit button at (503, 411) on button
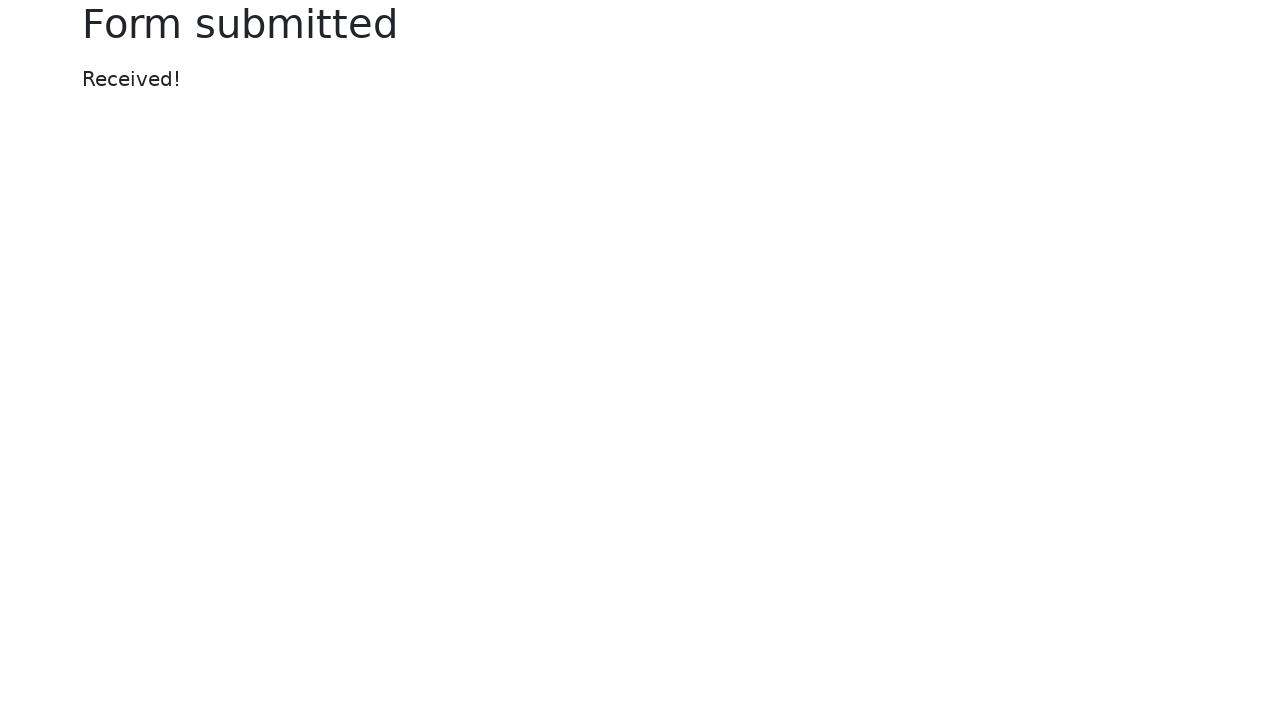

Success message appeared
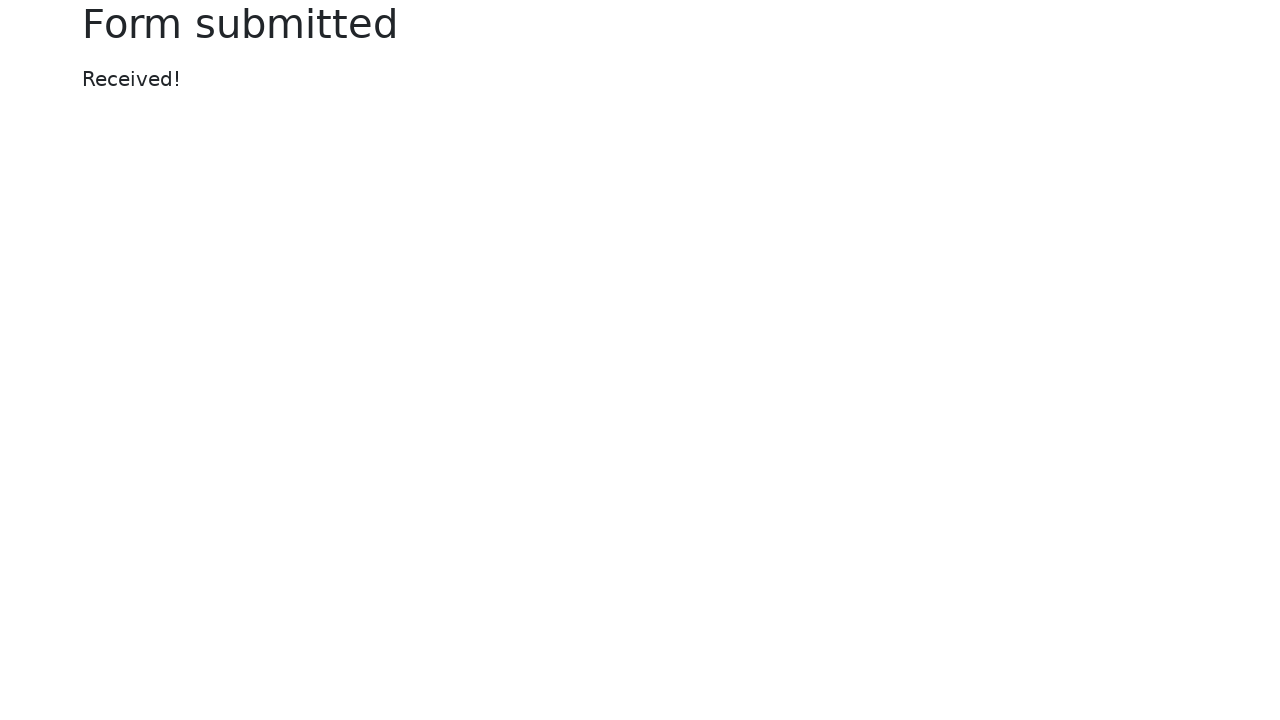

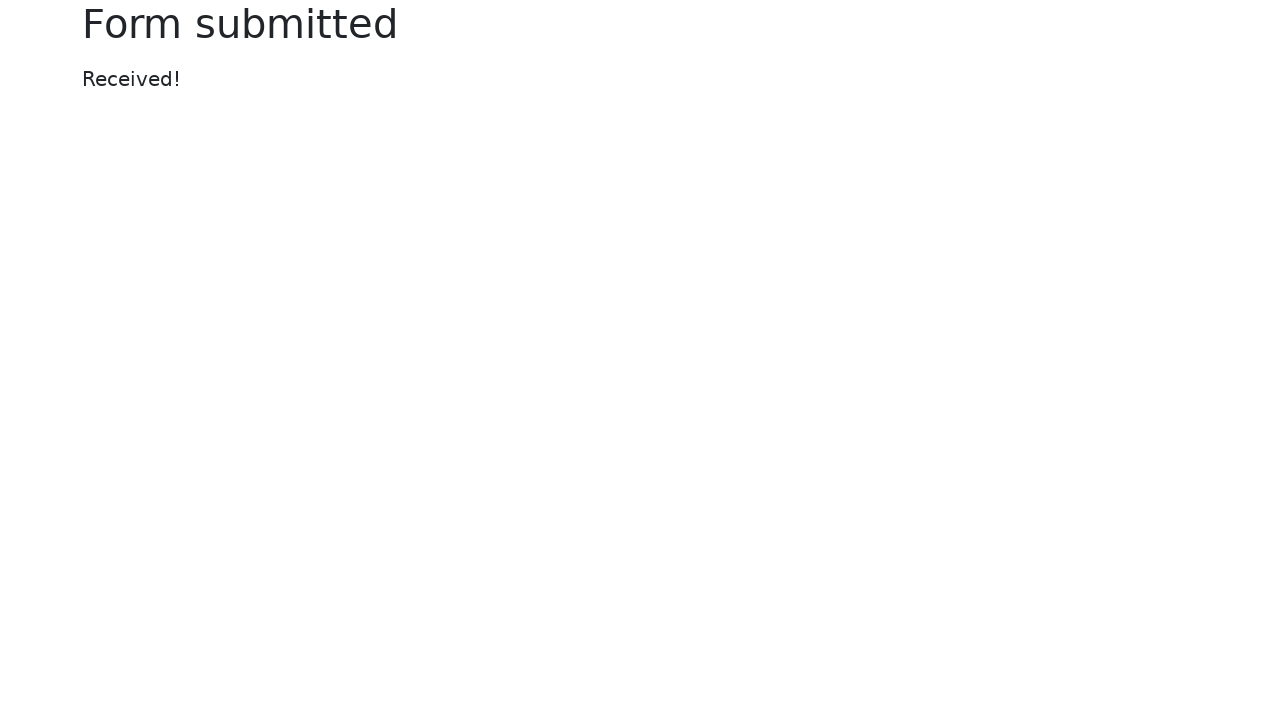